Tests modal dialog functionality by opening a modal and closing it using JavaScript execution

Starting URL: https://formy-project.herokuapp.com/modal

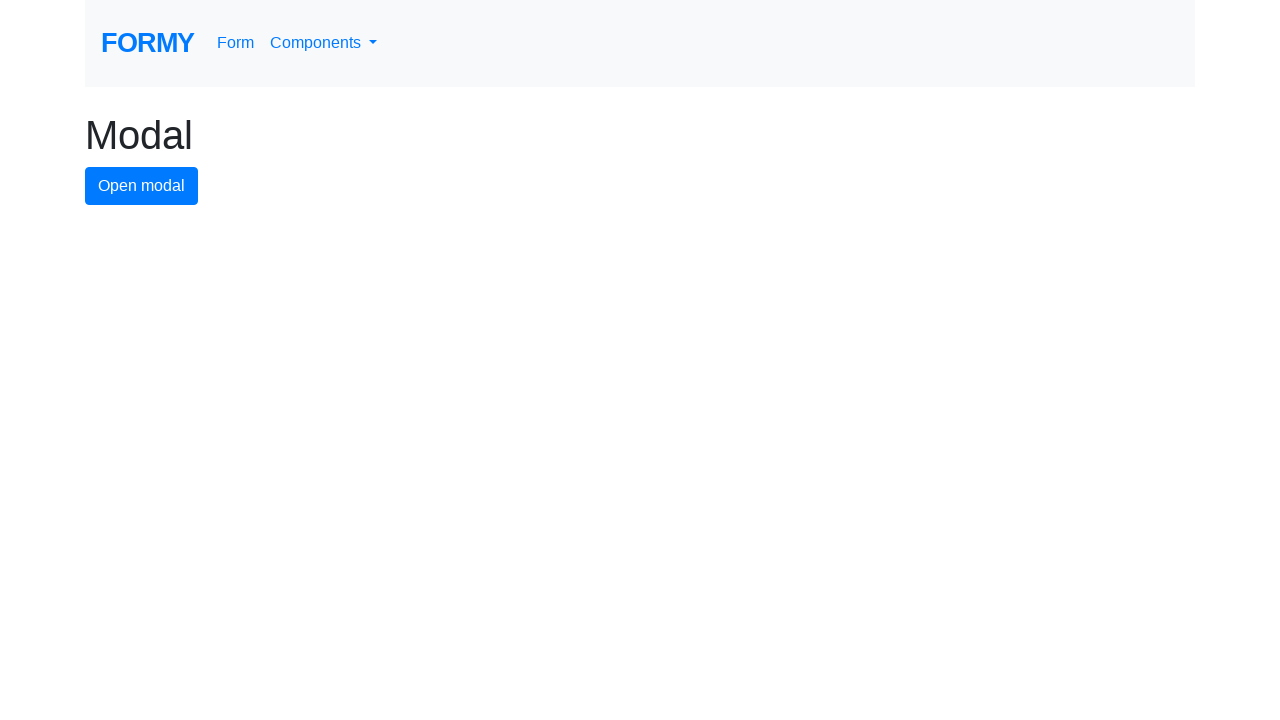

Clicked modal button to open modal dialog at (142, 186) on #modal-button
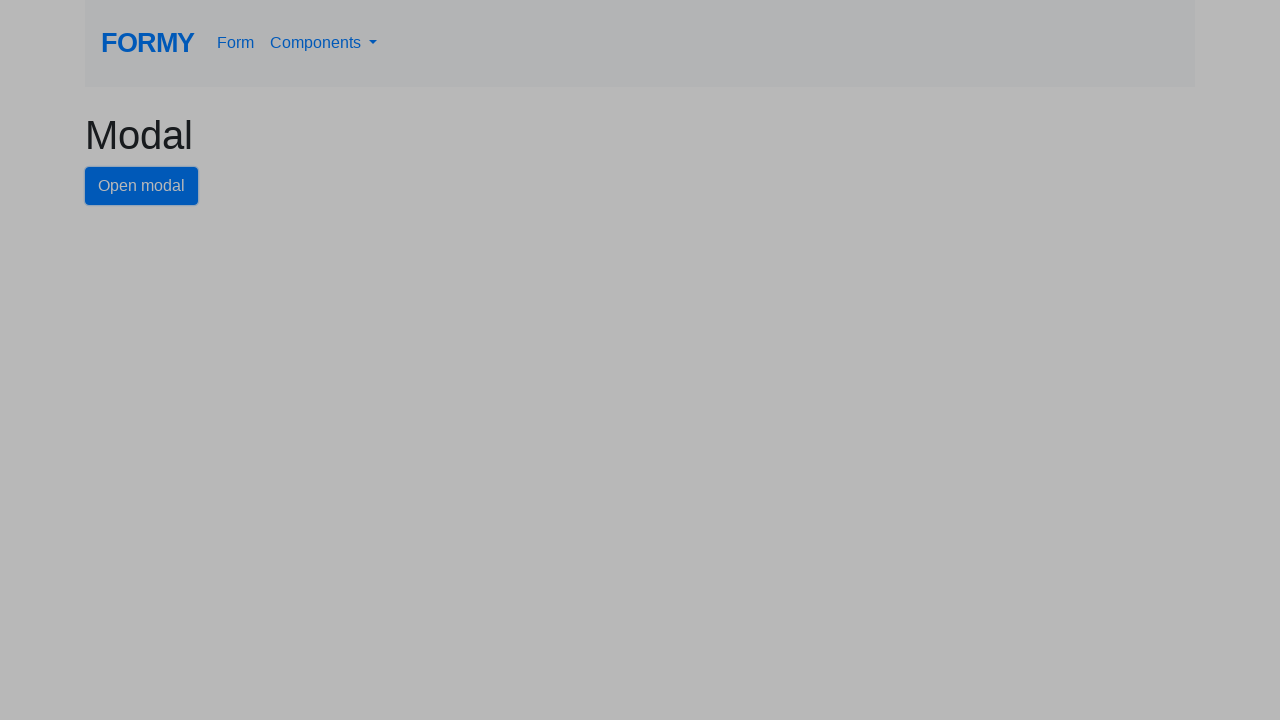

Modal dialog opened and close button became visible
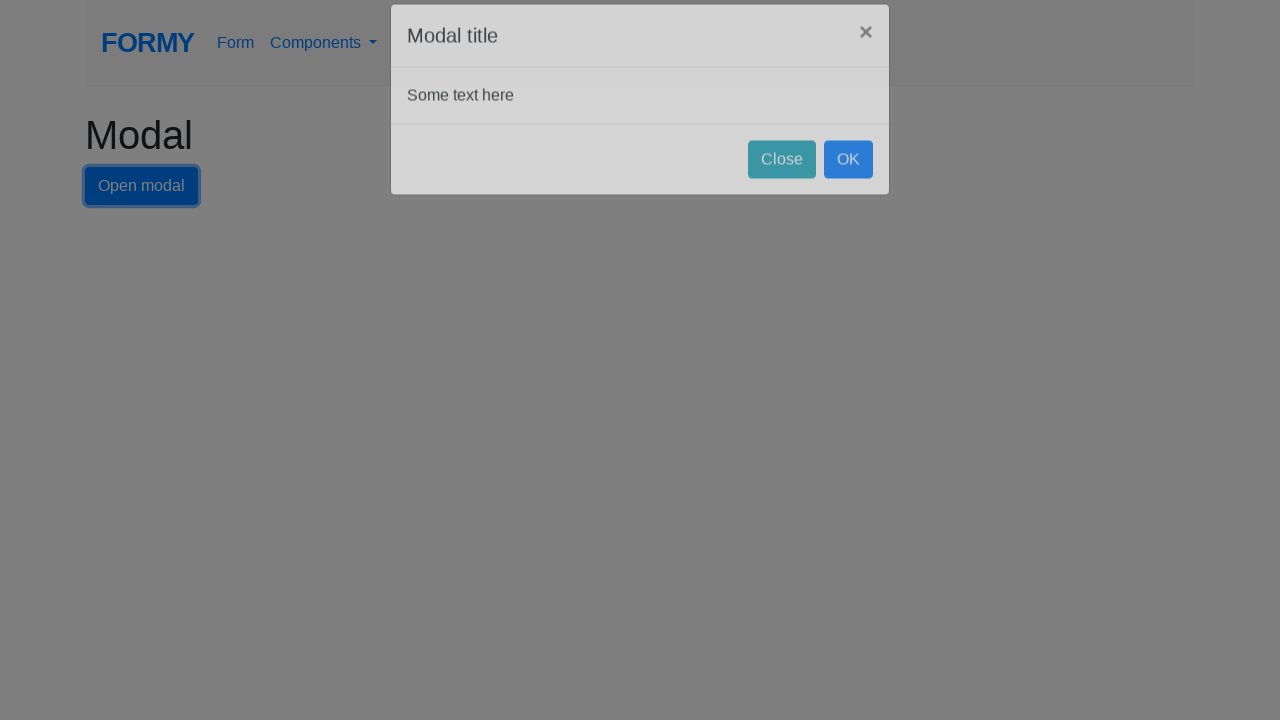

Executed JavaScript to click close button and close modal
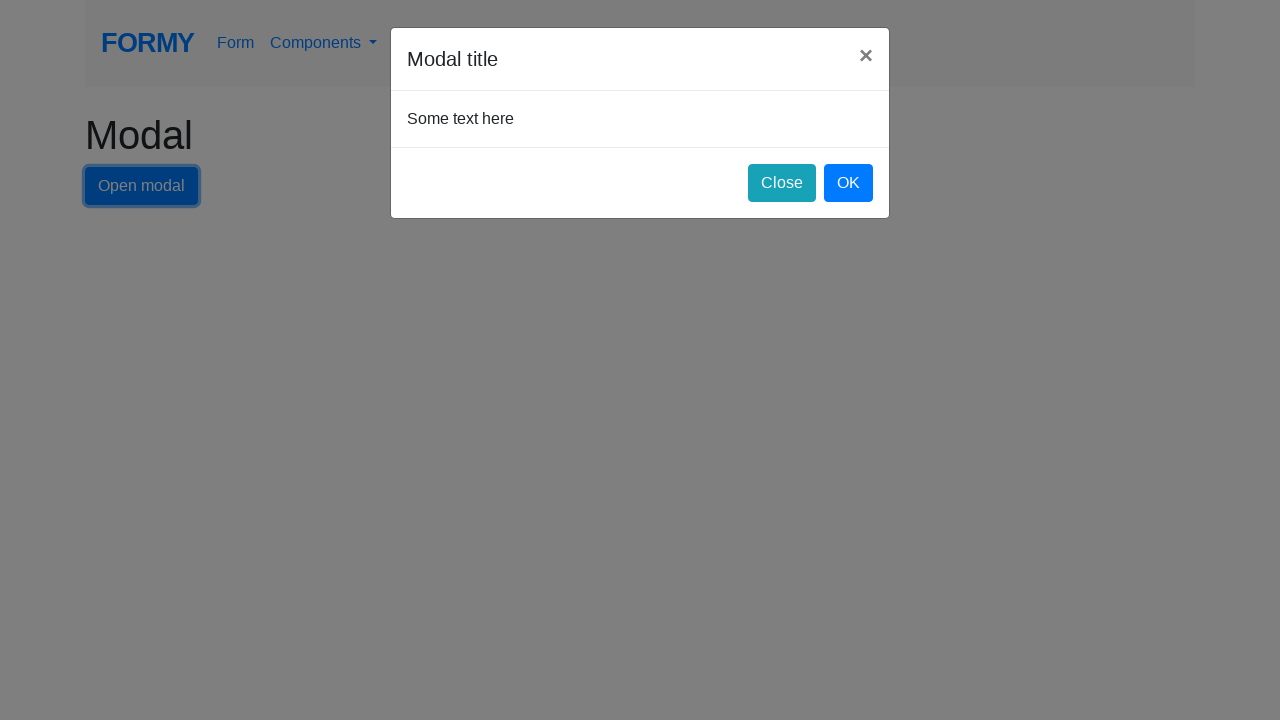

Waited 1 second for modal to fully close
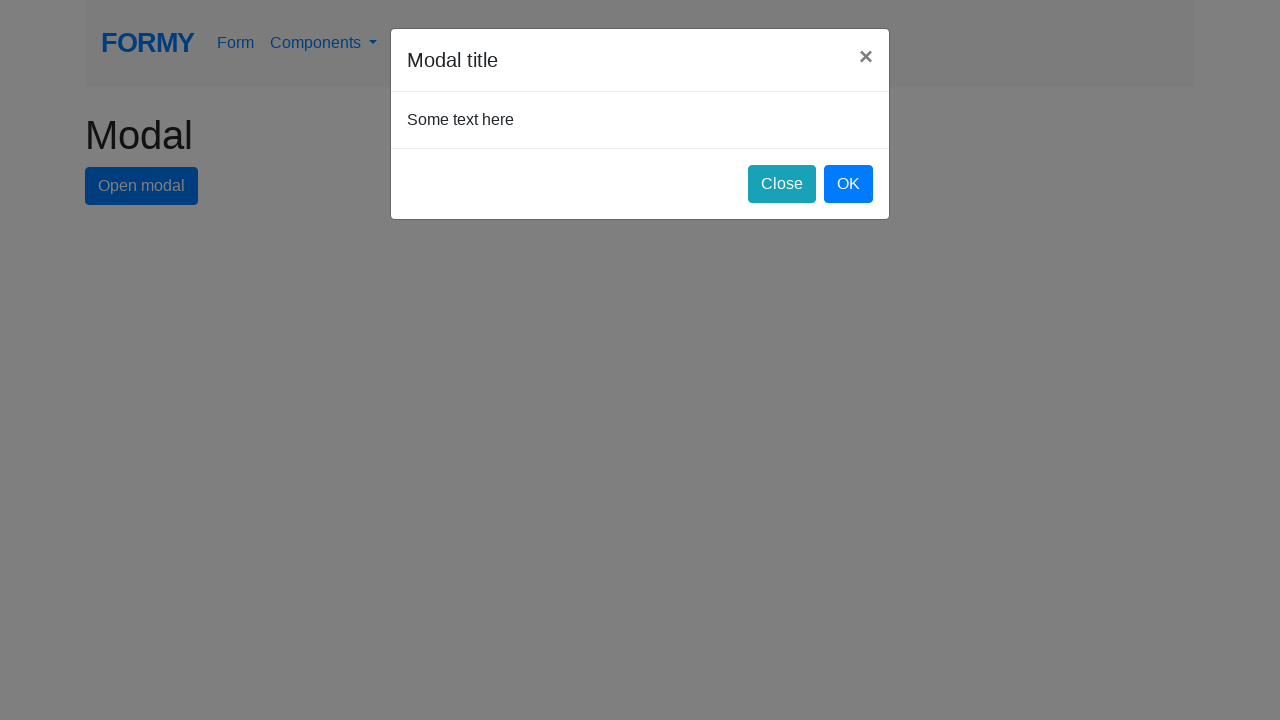

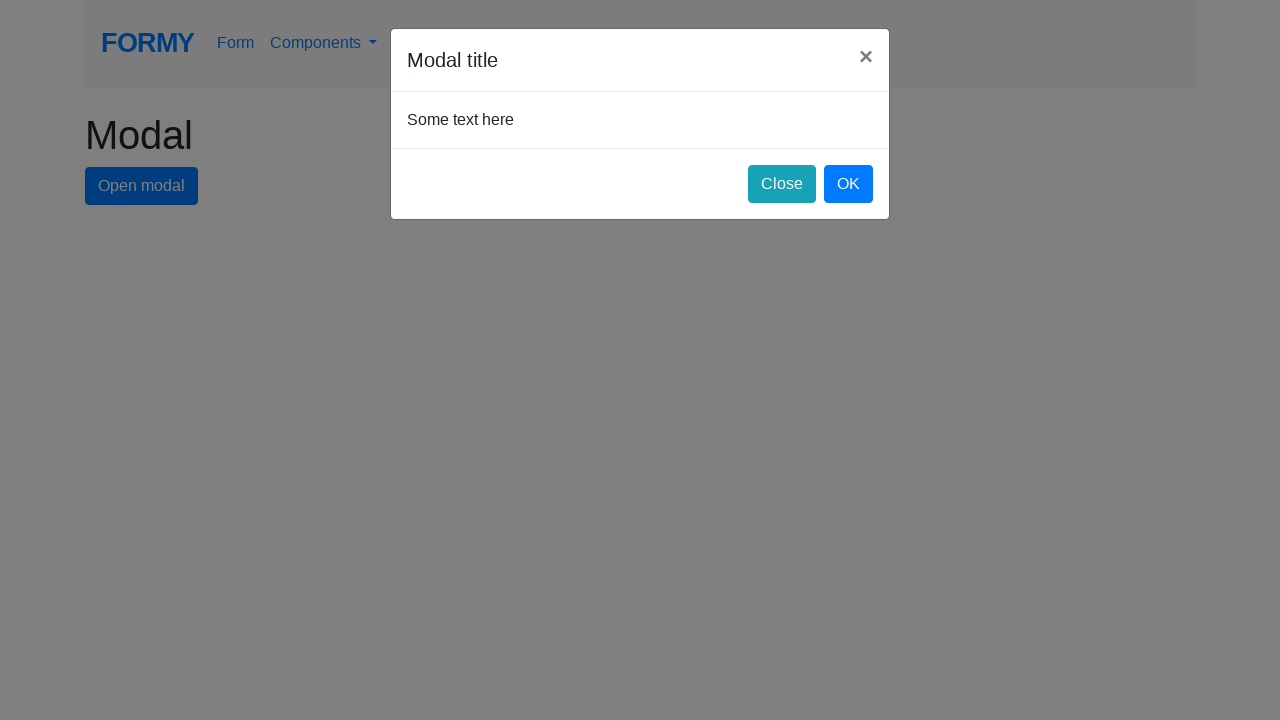